Tests that the page loads correctly by verifying an image element and search box are displayed, then enters a search term into the search field.

Starting URL: https://naveenautomationlabs.com/opencart/index.php?route=account/register

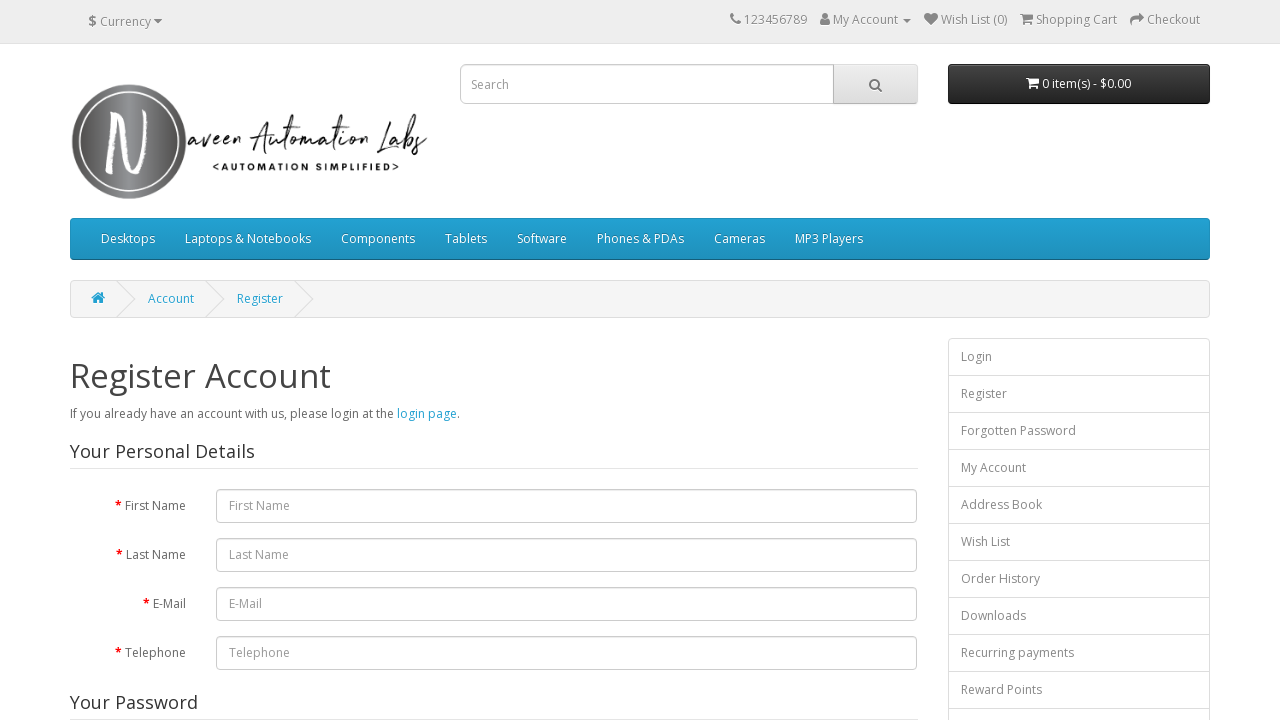

Waited for responsive image element to load
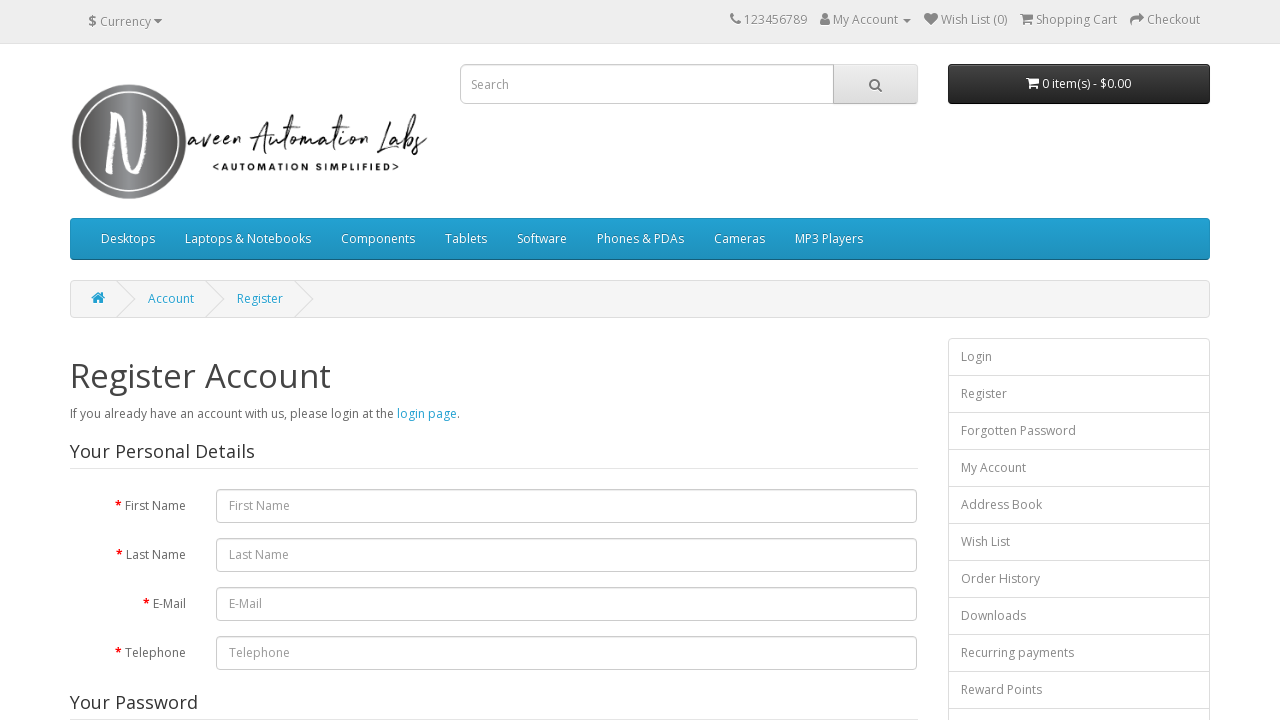

Verified responsive image is visible
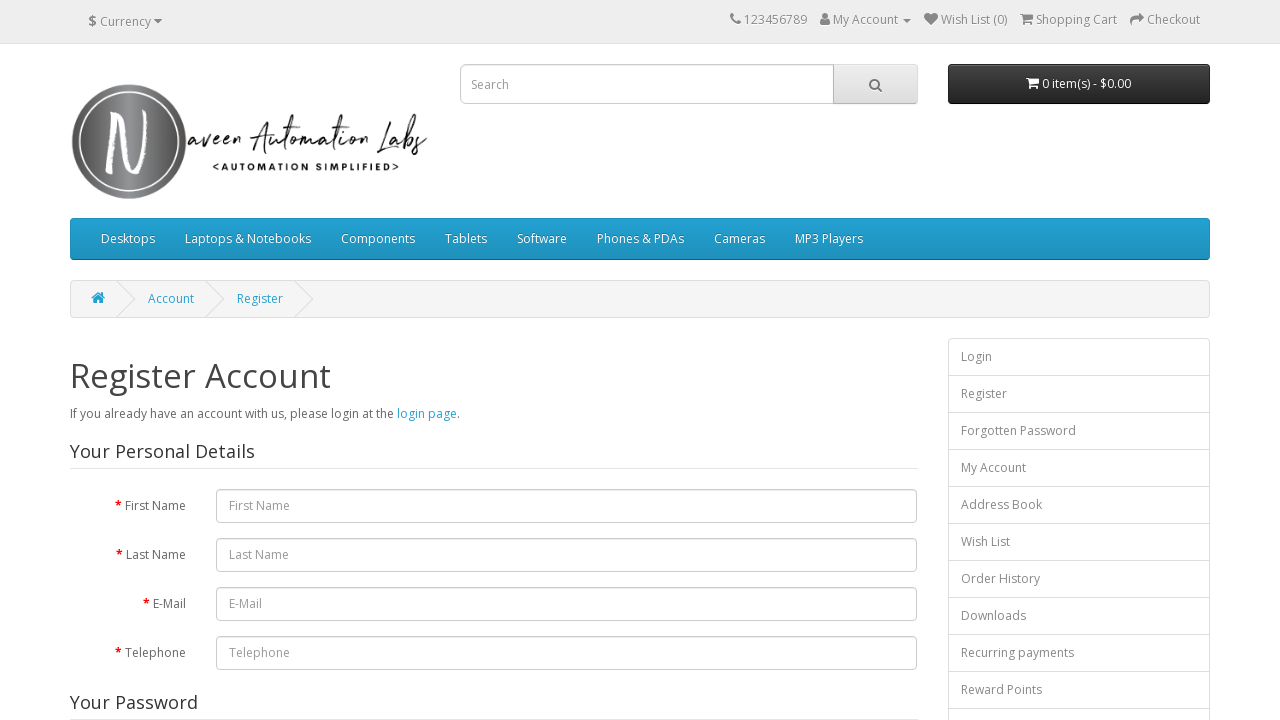

Asserted that responsive image is displayed
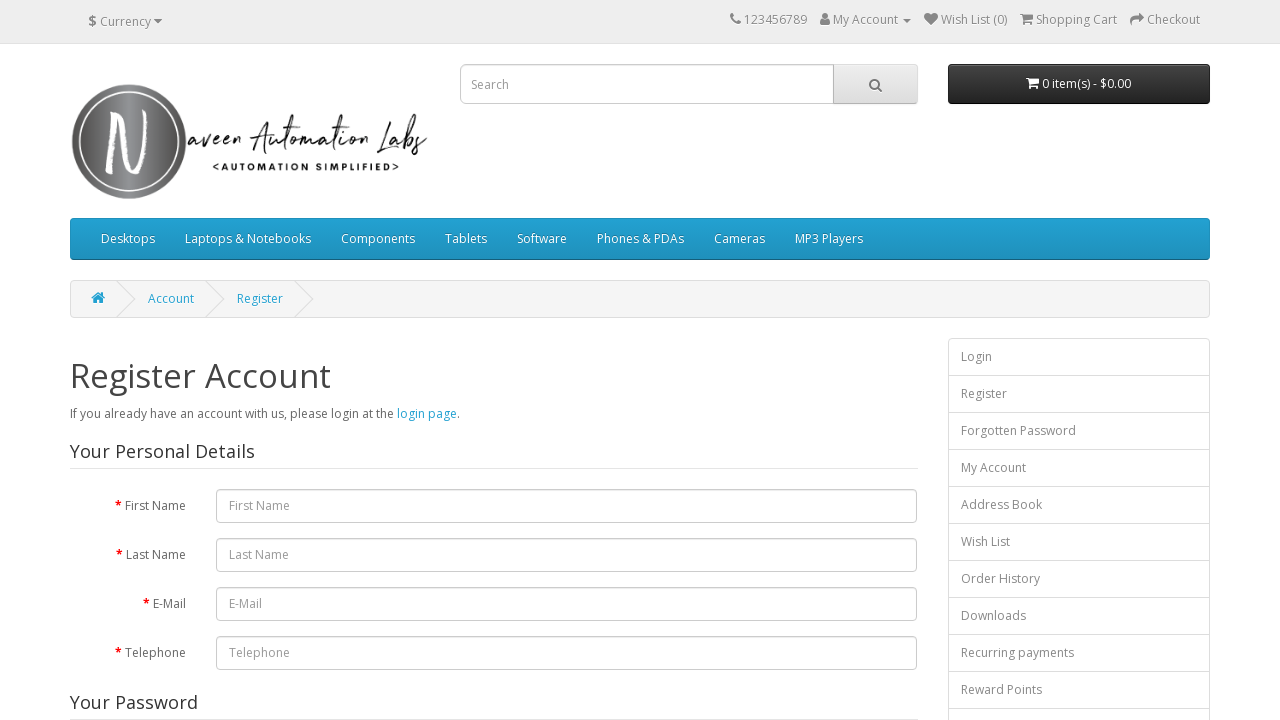

Waited for search box element to load
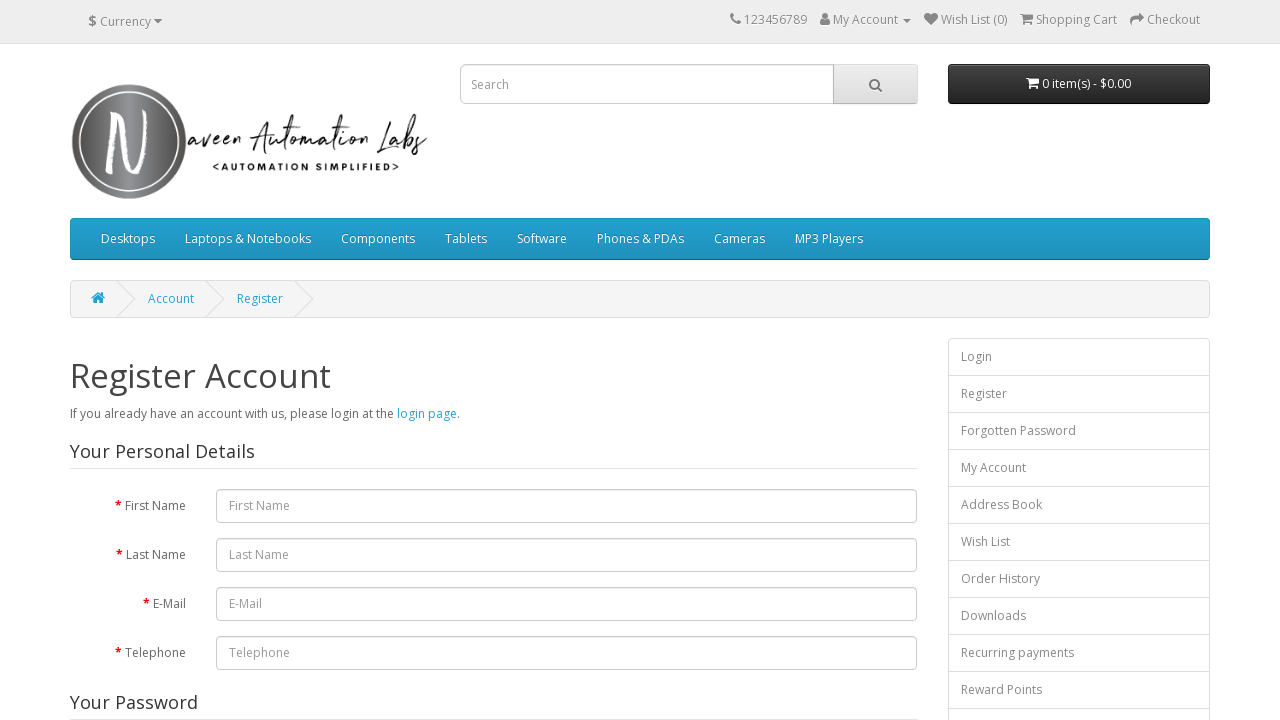

Verified search box is visible
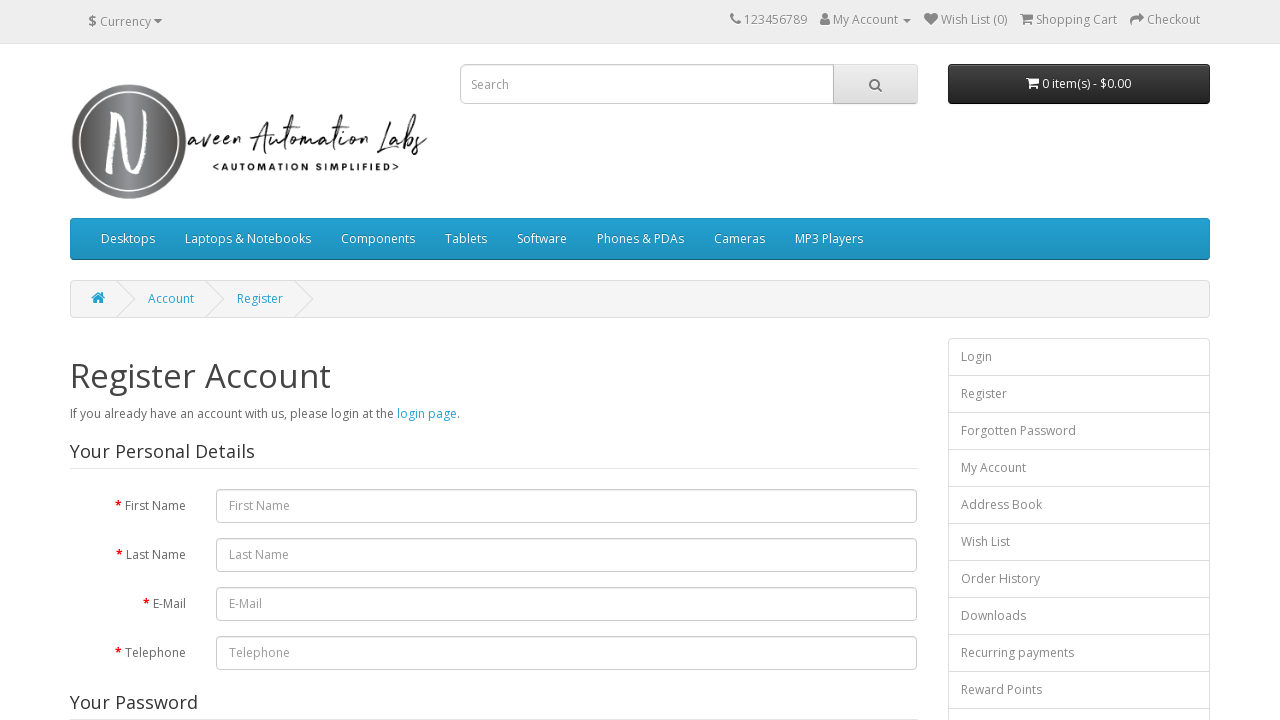

Asserted that search box is displayed
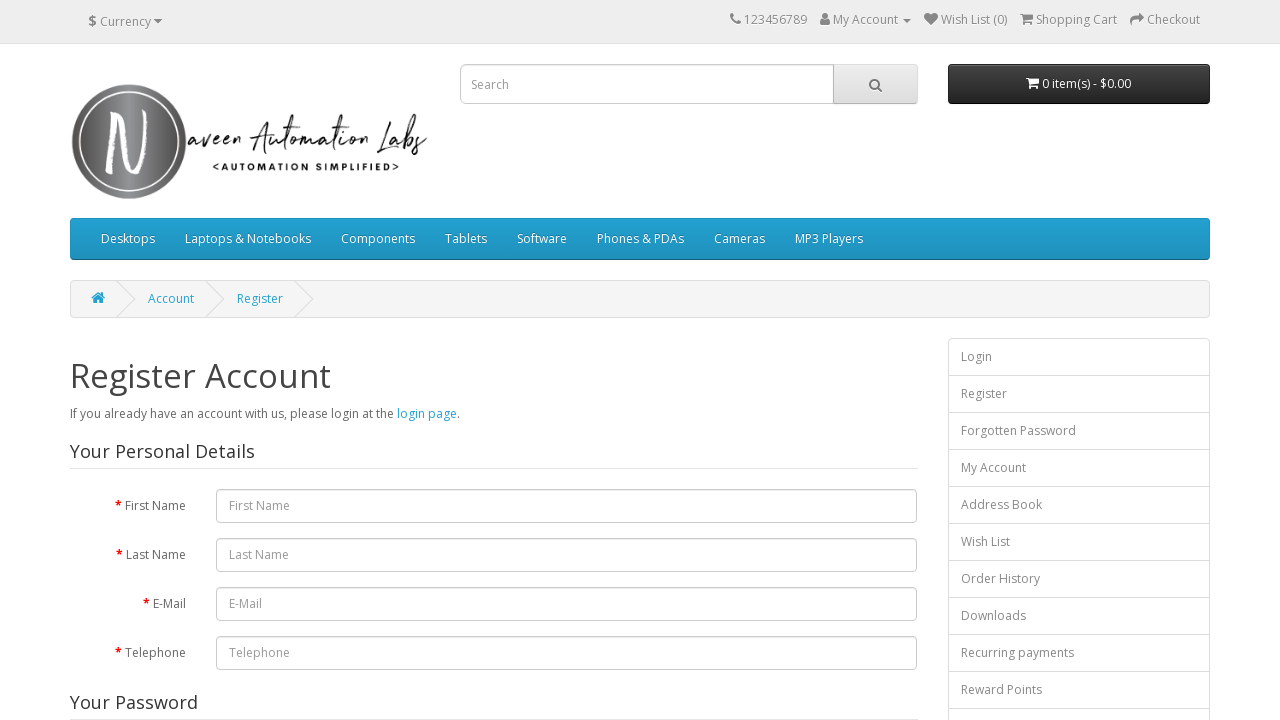

Filled search box with 'macbook' on input[name='search']
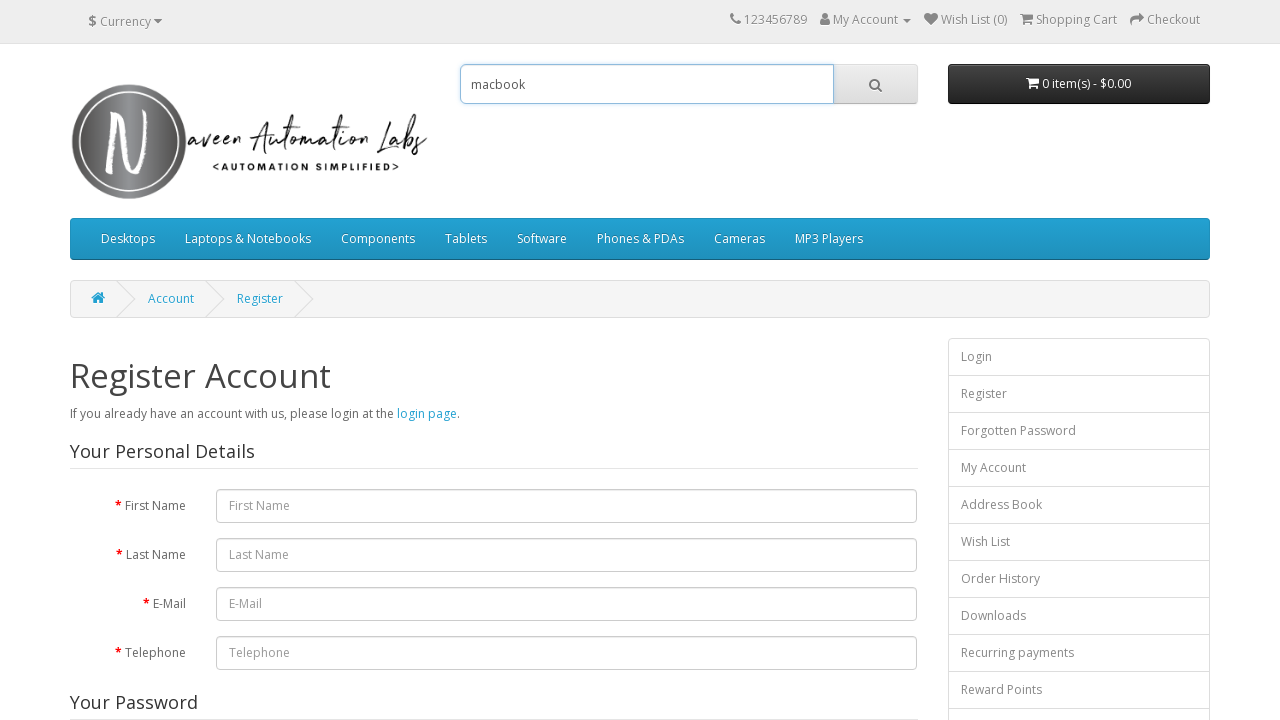

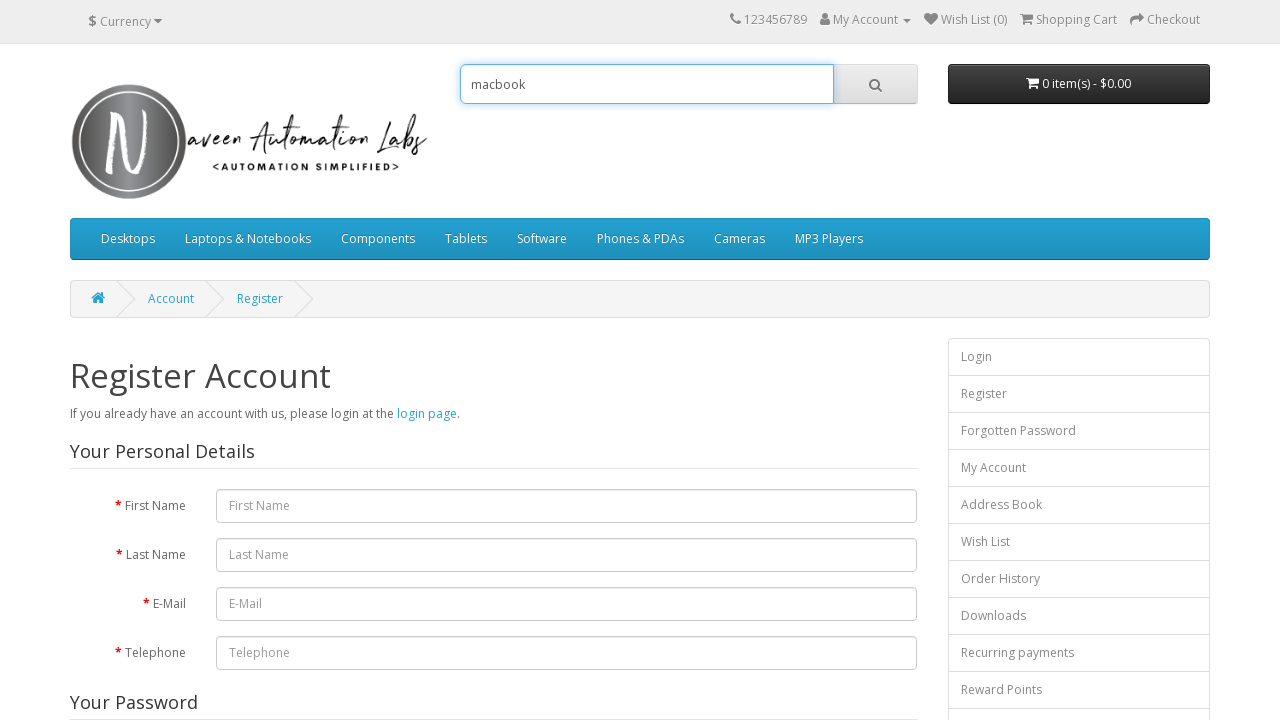